Tests dynamic controls page using explicit waits - clicks Remove button, waits for and verifies "It's gone!" message, then clicks Add button and verifies "It's back" message

Starting URL: https://the-internet.herokuapp.com/dynamic_controls

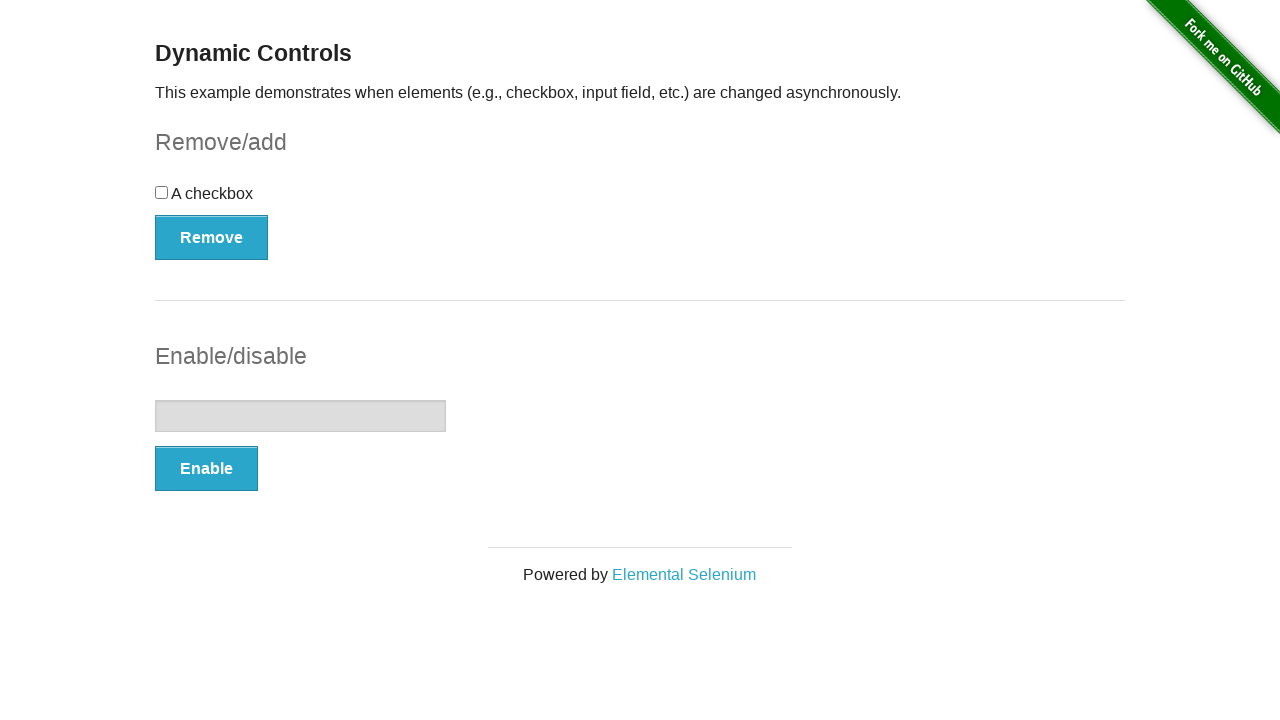

Clicked Remove button at (212, 237) on xpath=//*[text()='Remove']
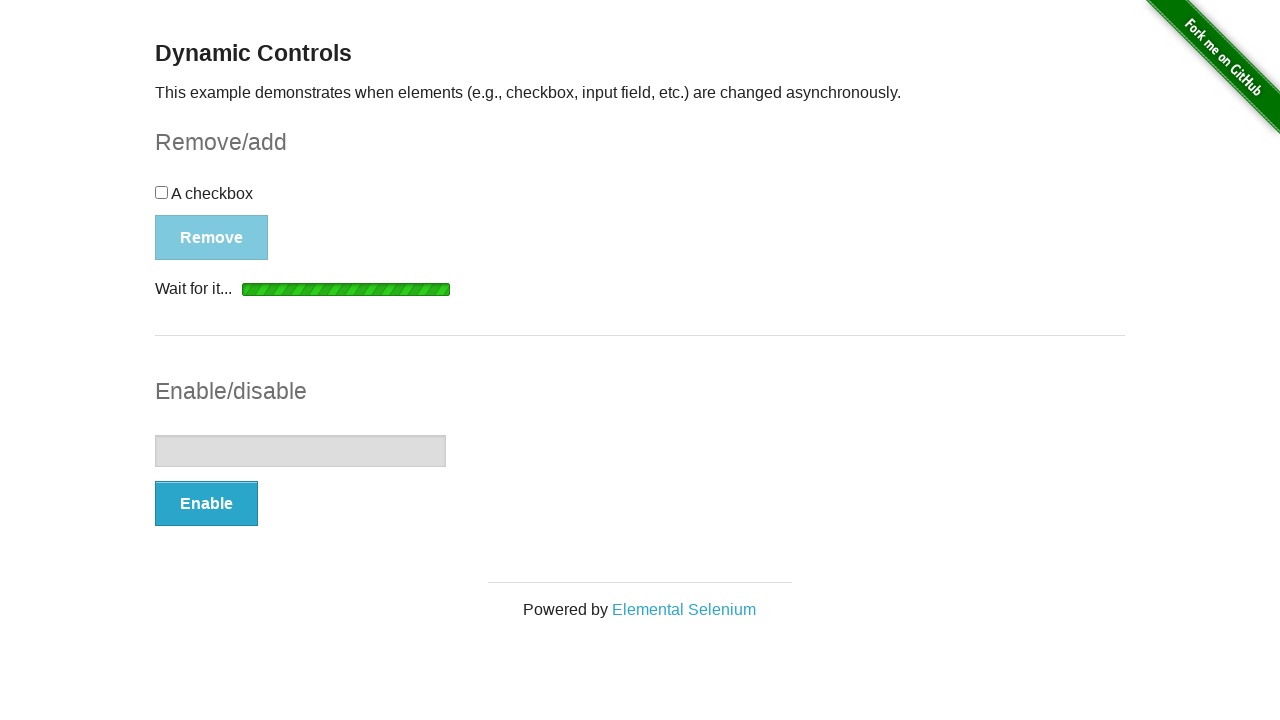

Waited for and found 'It's gone!' message element
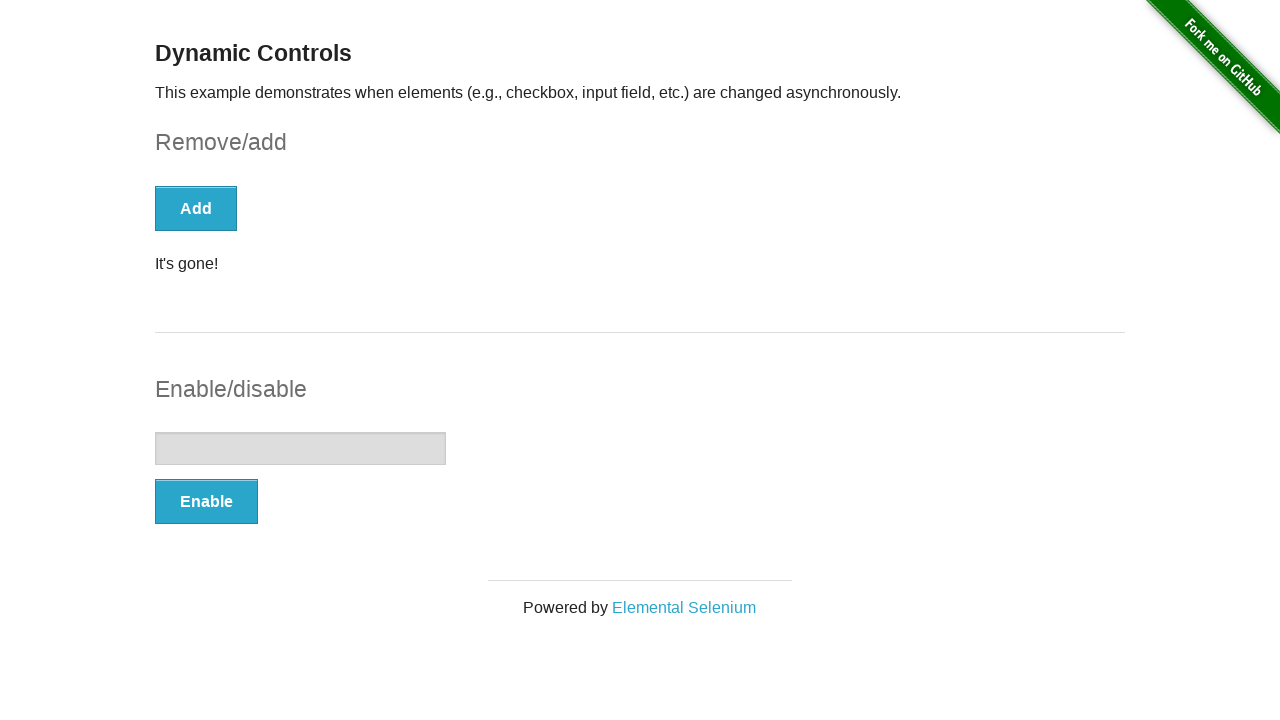

Verified 'It's gone!' message is visible
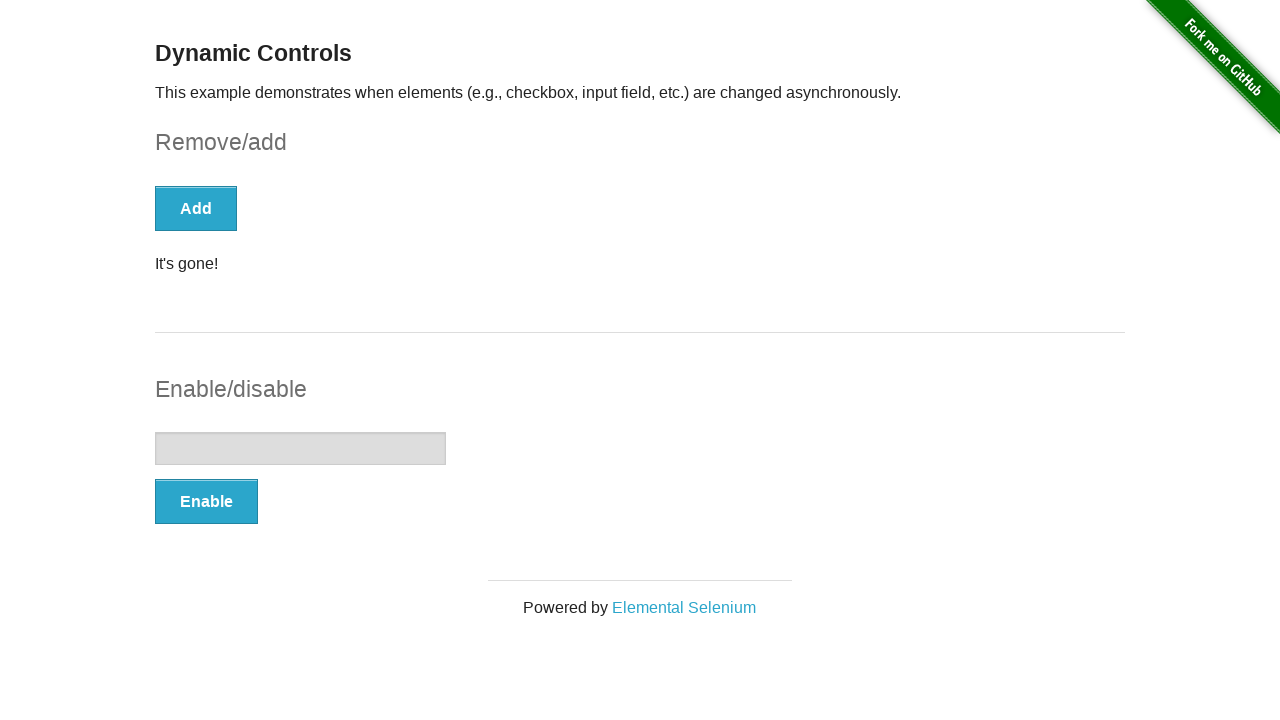

Clicked Add button at (196, 208) on xpath=//*[text()='Add']
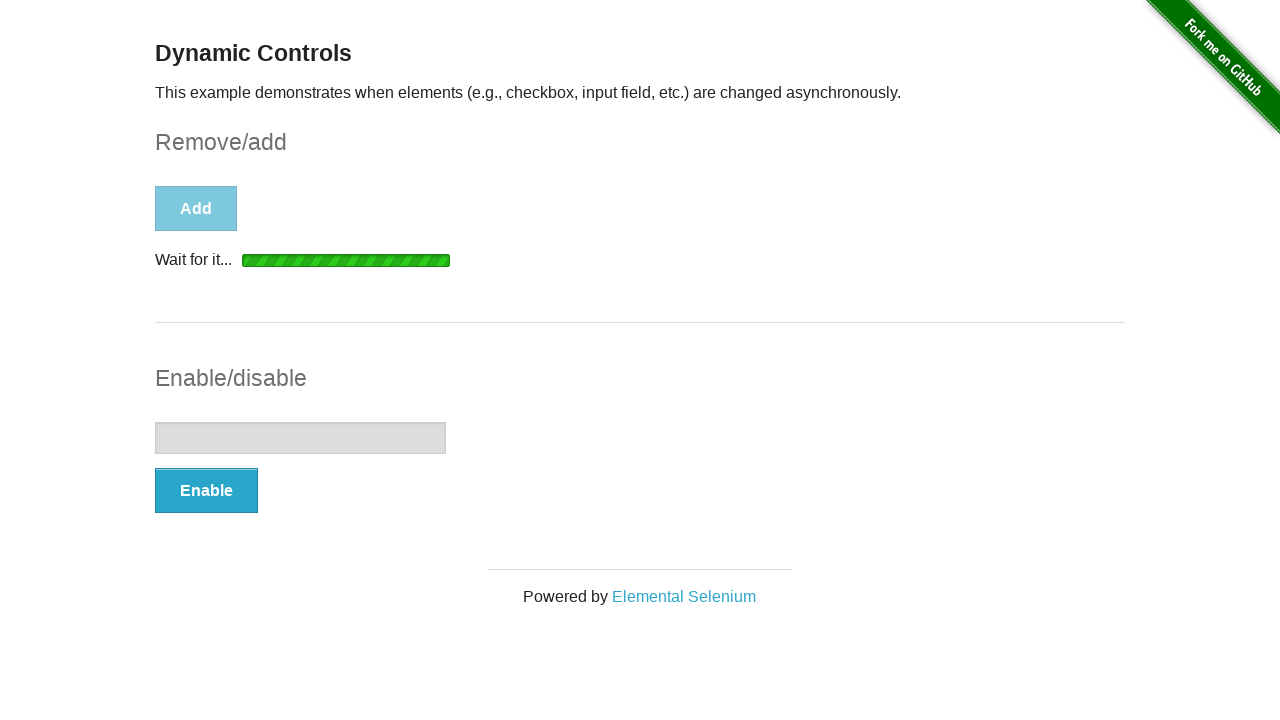

Waited for and found 'It's back!' message element
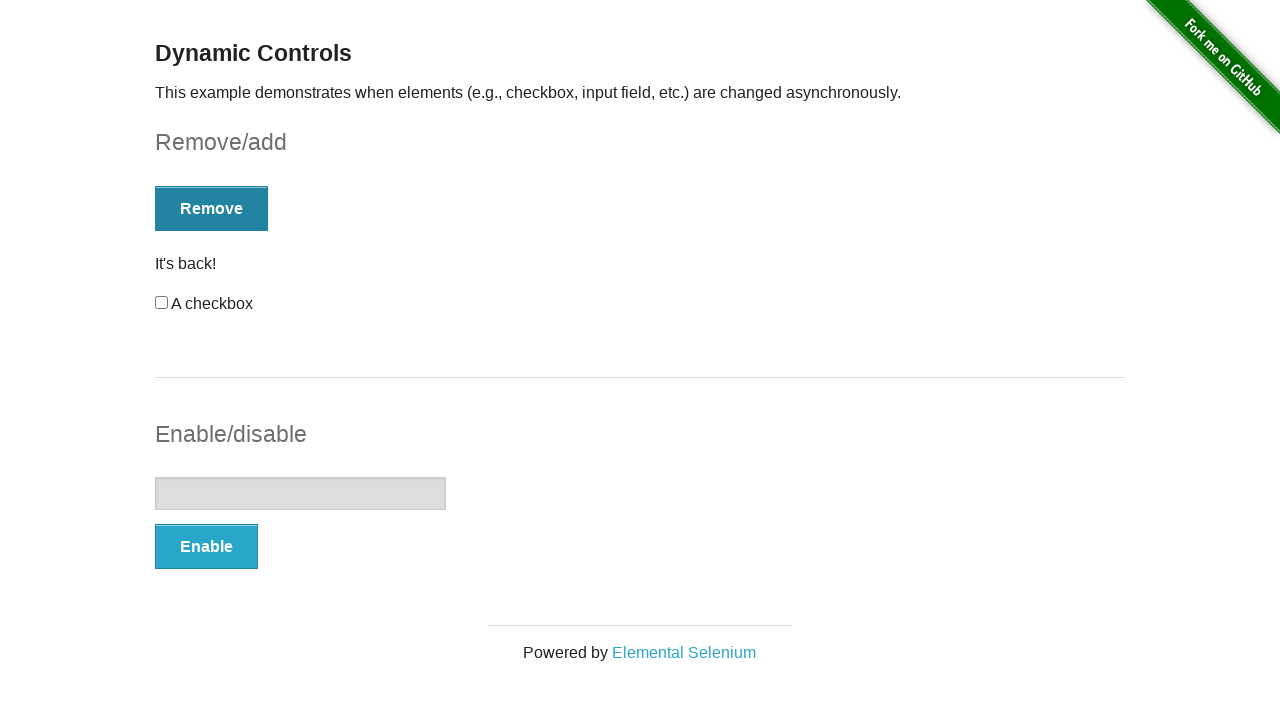

Verified 'It's back!' message is visible
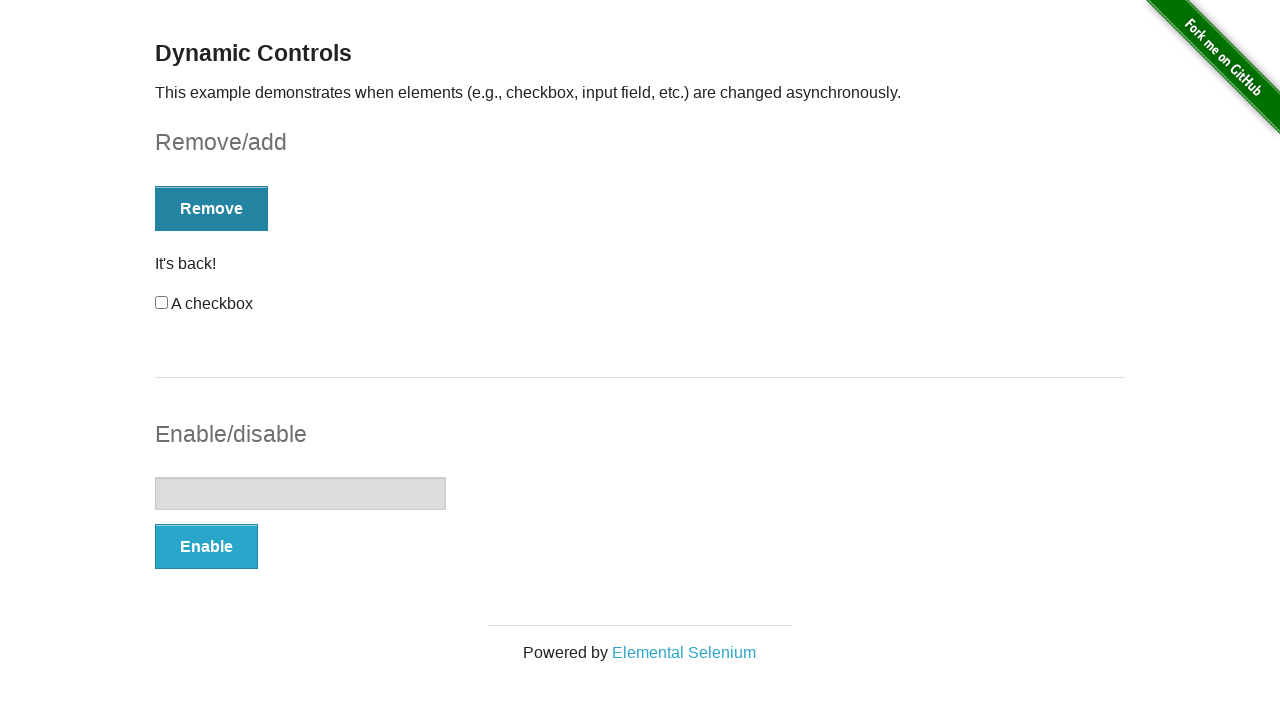

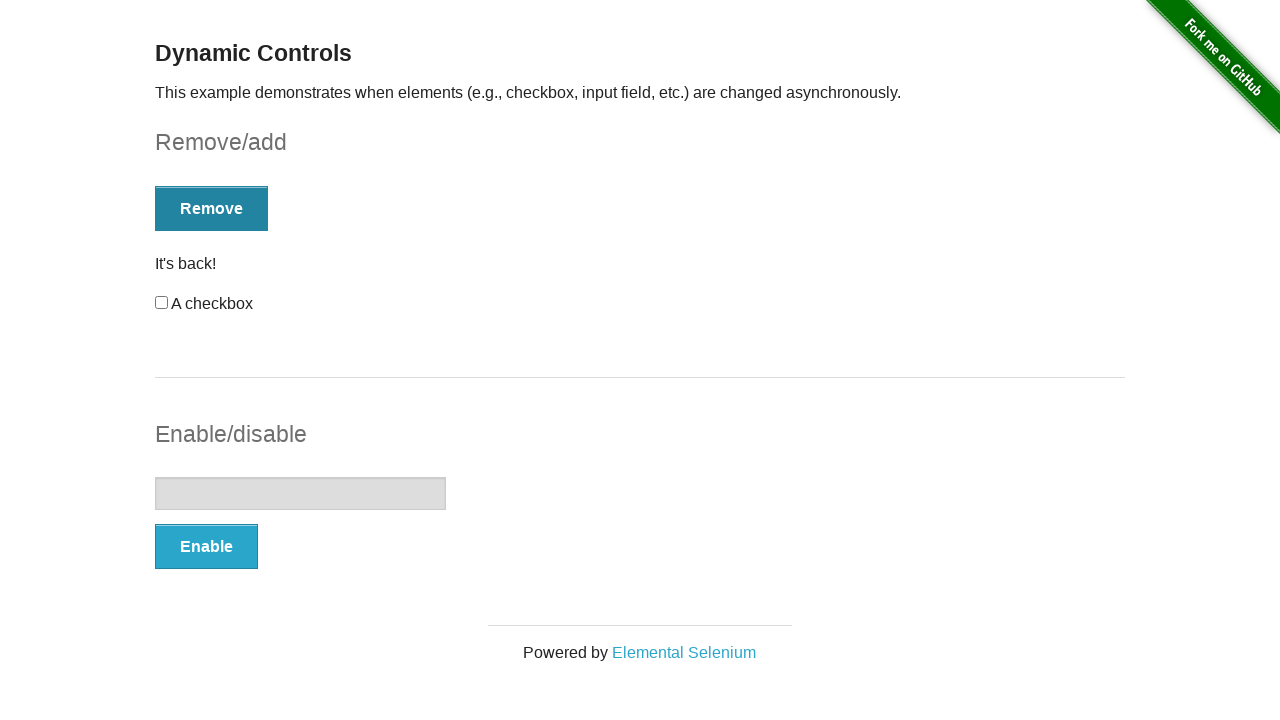